Tests page scrolling functionality by scrolling down 900 pixels and verifying the scroll position

Starting URL: https://jqueryui.com/slider/

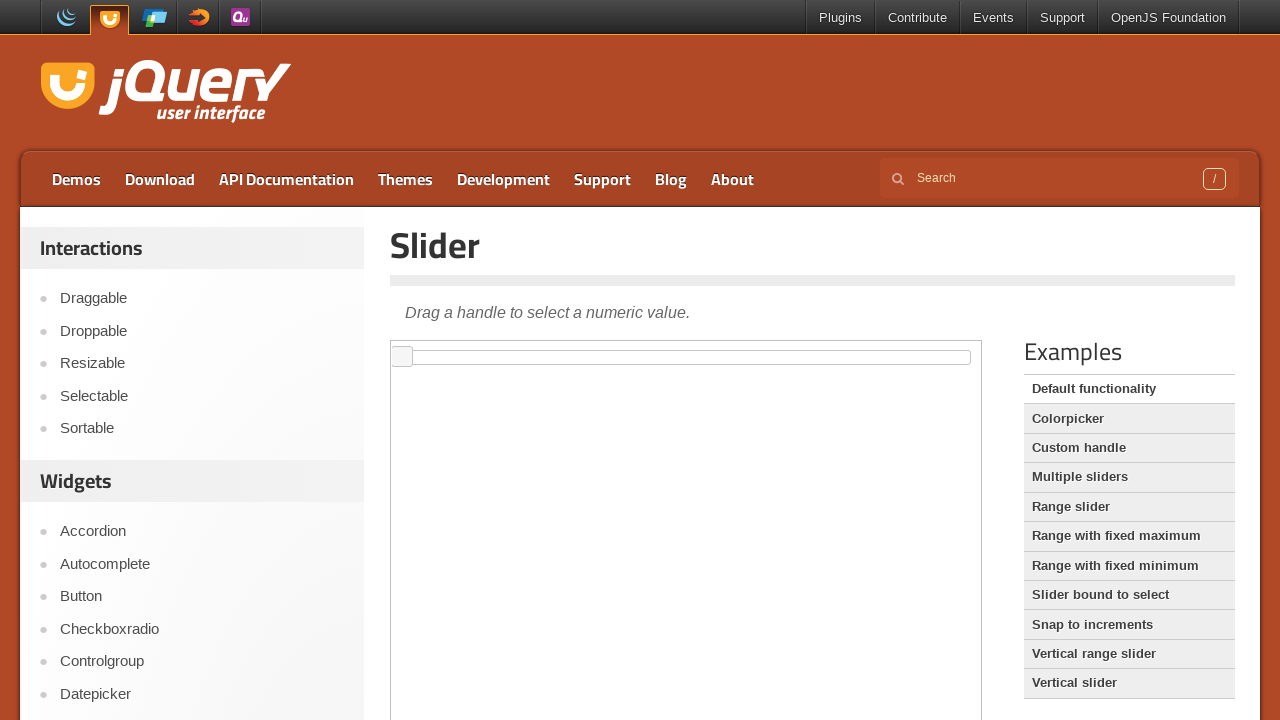

Retrieved initial scroll position from page
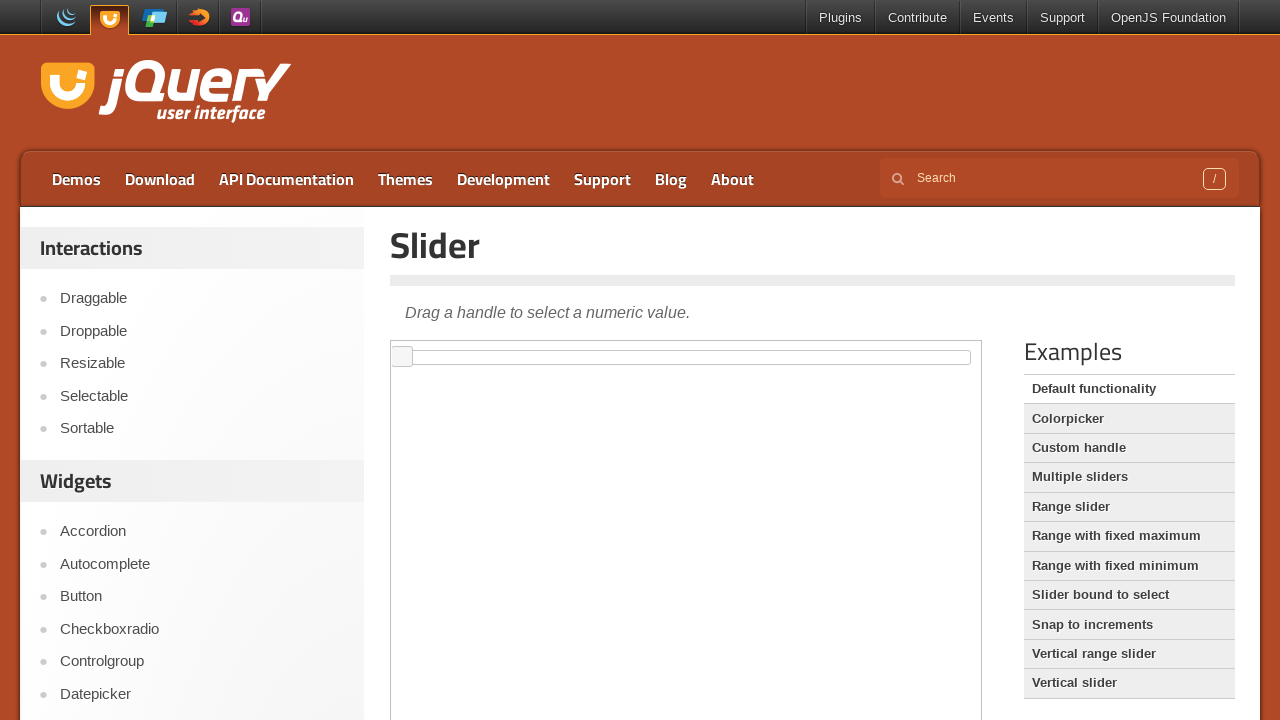

Scrolled down the page by 900 pixels
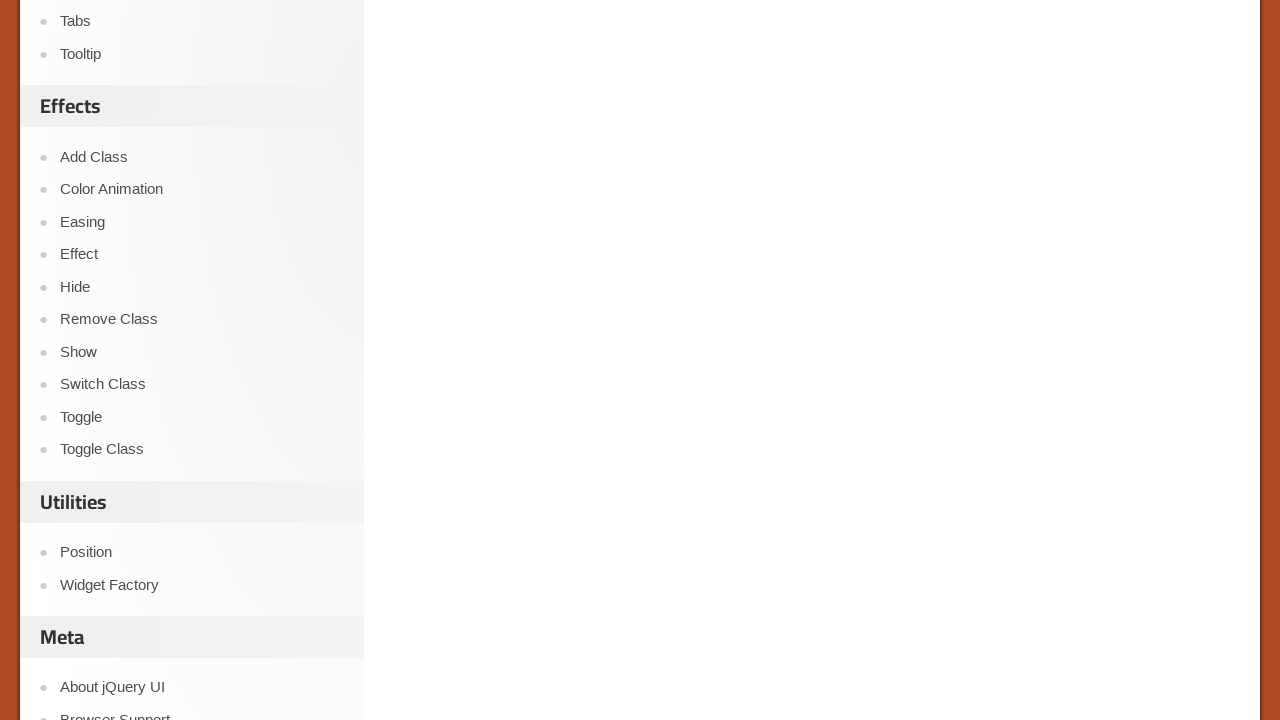

Retrieved scroll position after scrolling and verified scroll distance
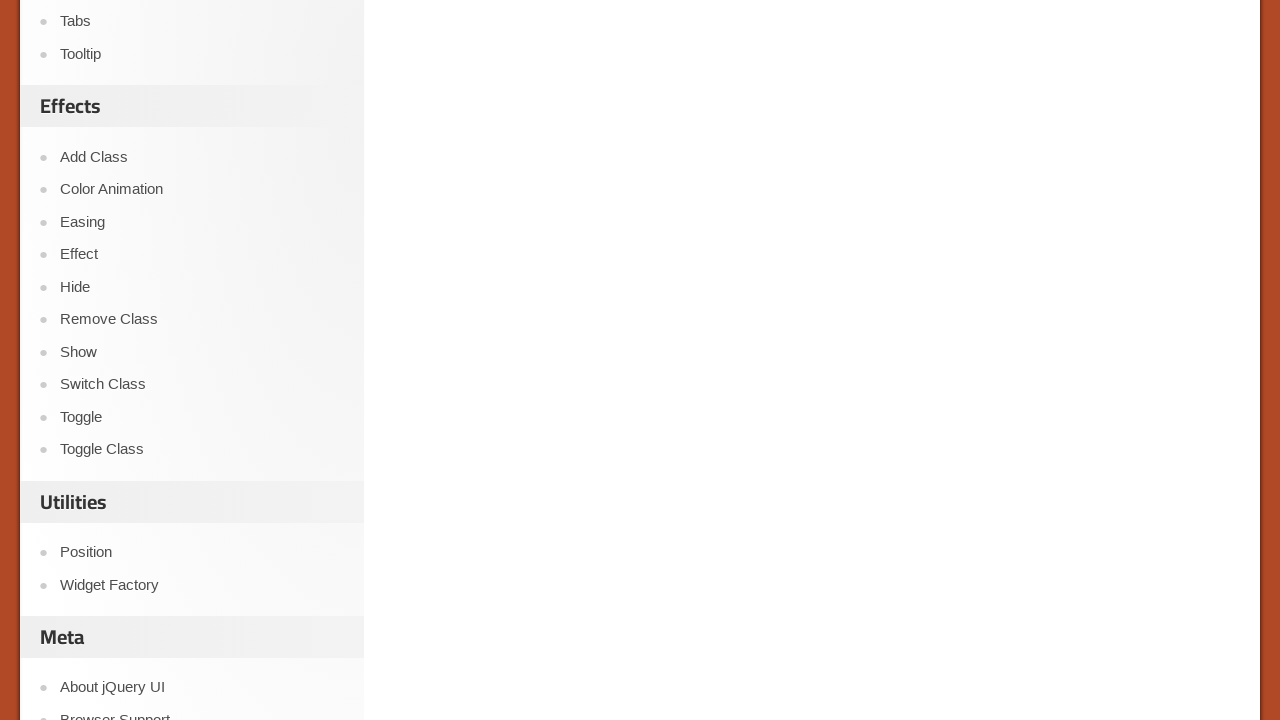

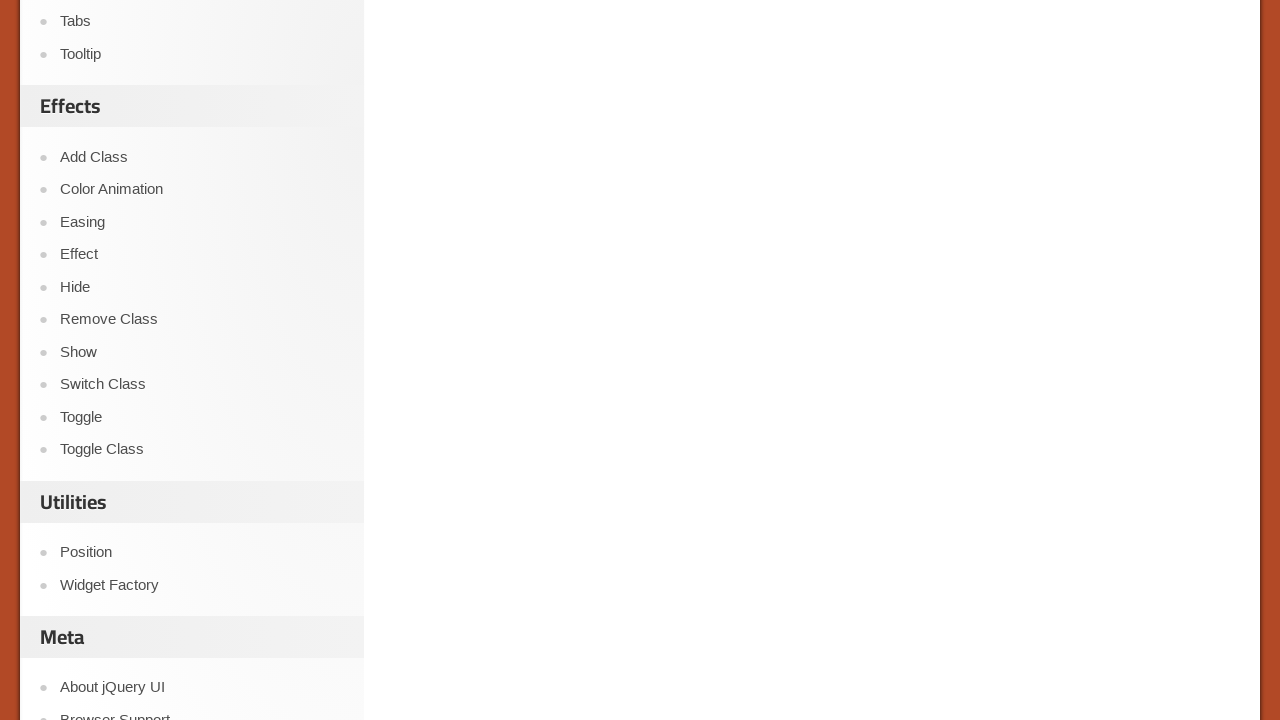